Tests keyboard actions by filling a form with user details, then using keyboard shortcuts (Ctrl+A, Ctrl+C, Ctrl+V) to copy the current address to the permanent address field

Starting URL: https://demoqa.com/text-box

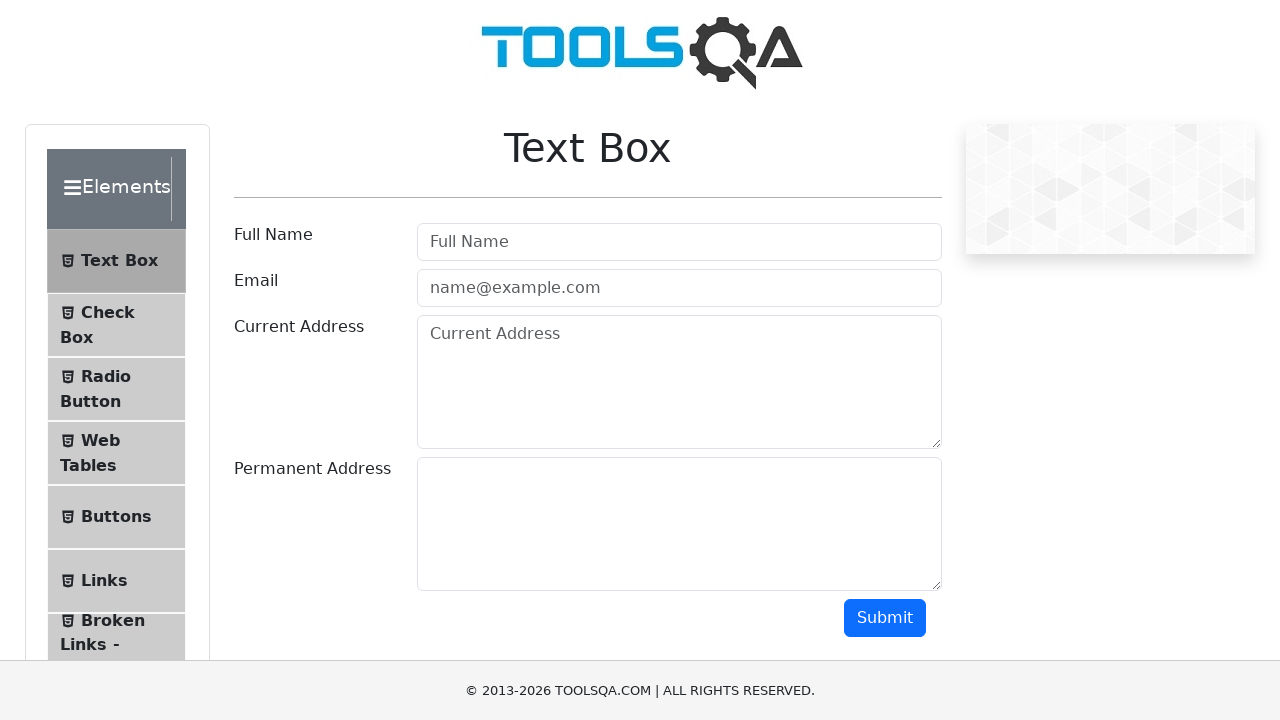

Filled Full Name field with 'Mr. ABC' on #userName
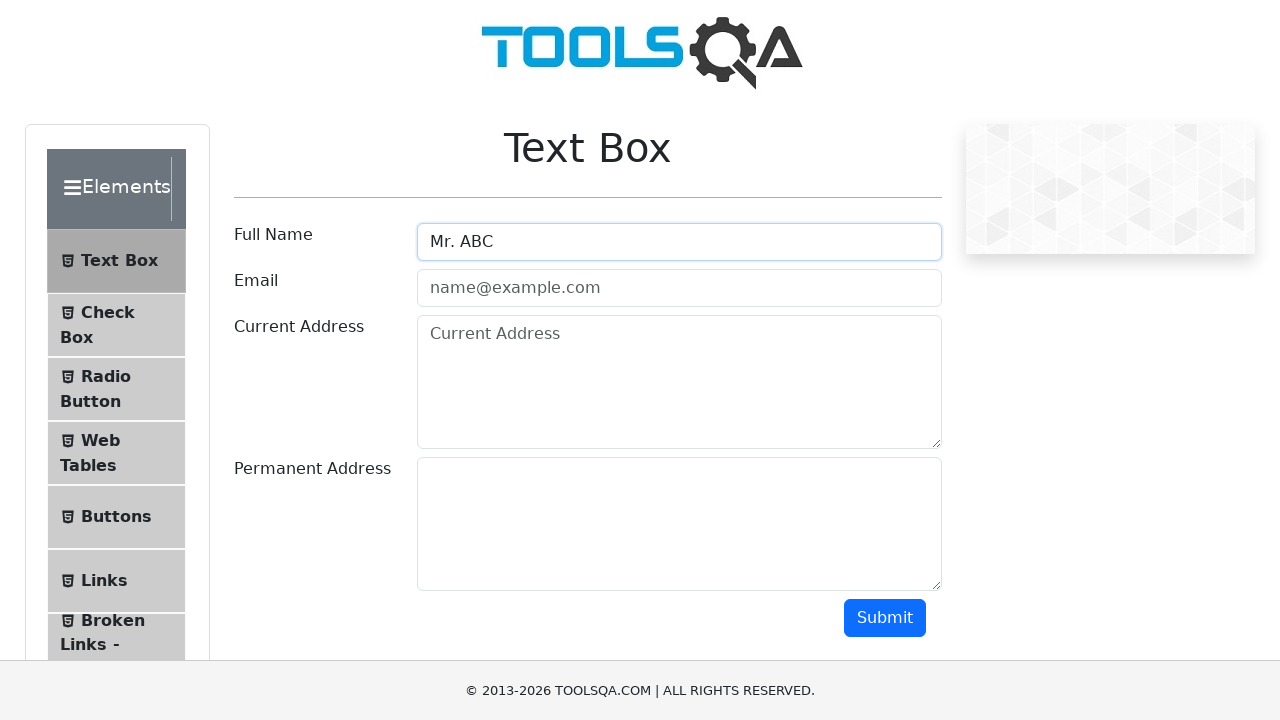

Filled Email field with 'abc@gmail.com' on #userEmail
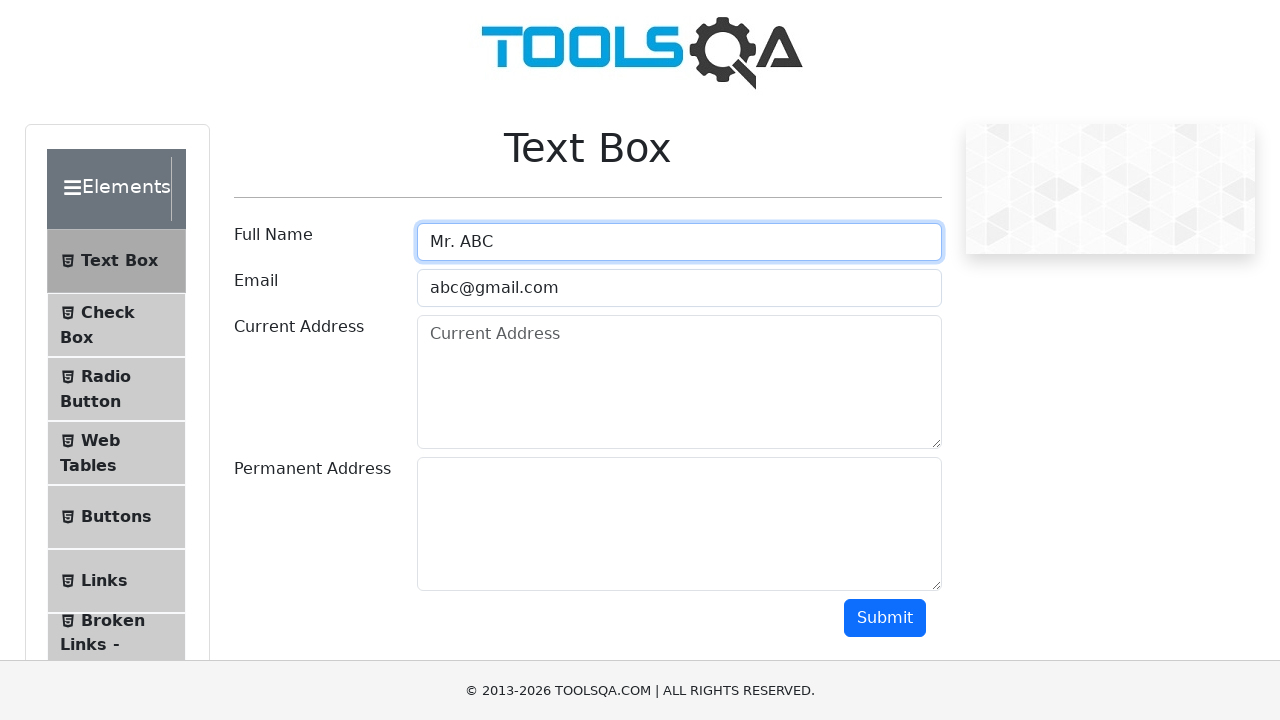

Filled Current Address field with '45 Icon Baner, Pune' on #currentAddress
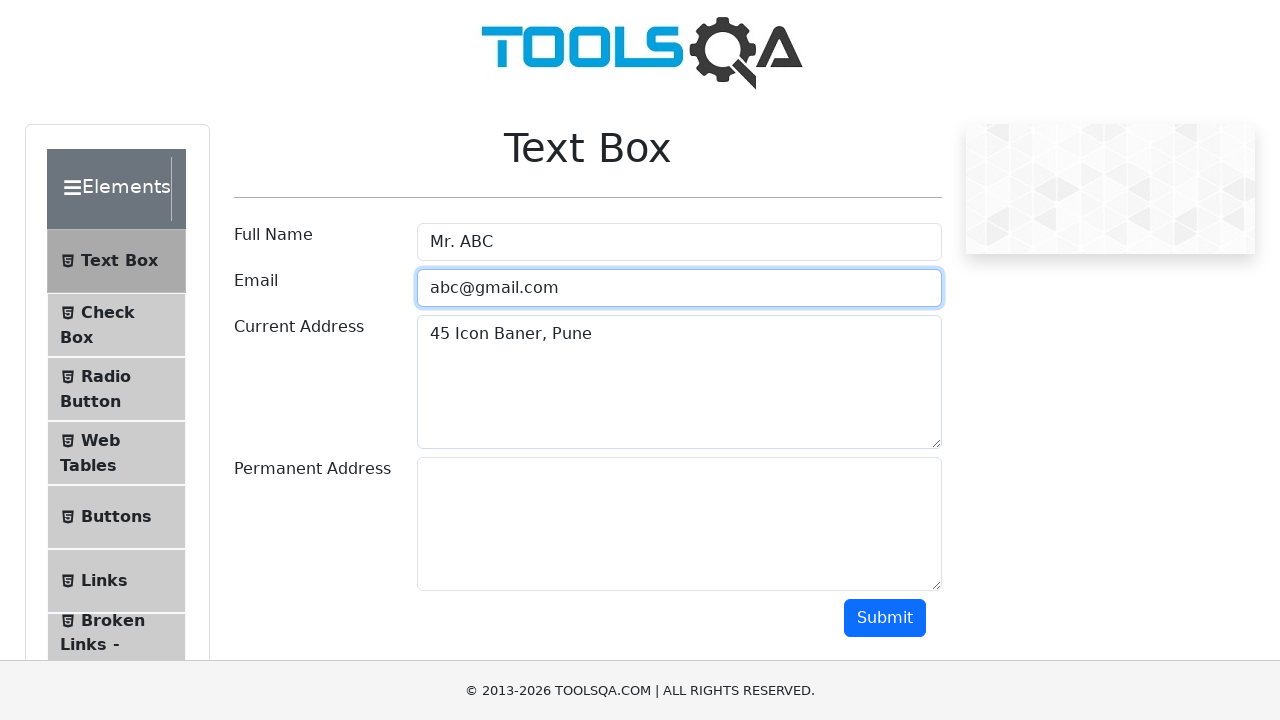

Clicked on Current Address field to focus it at (679, 382) on #currentAddress
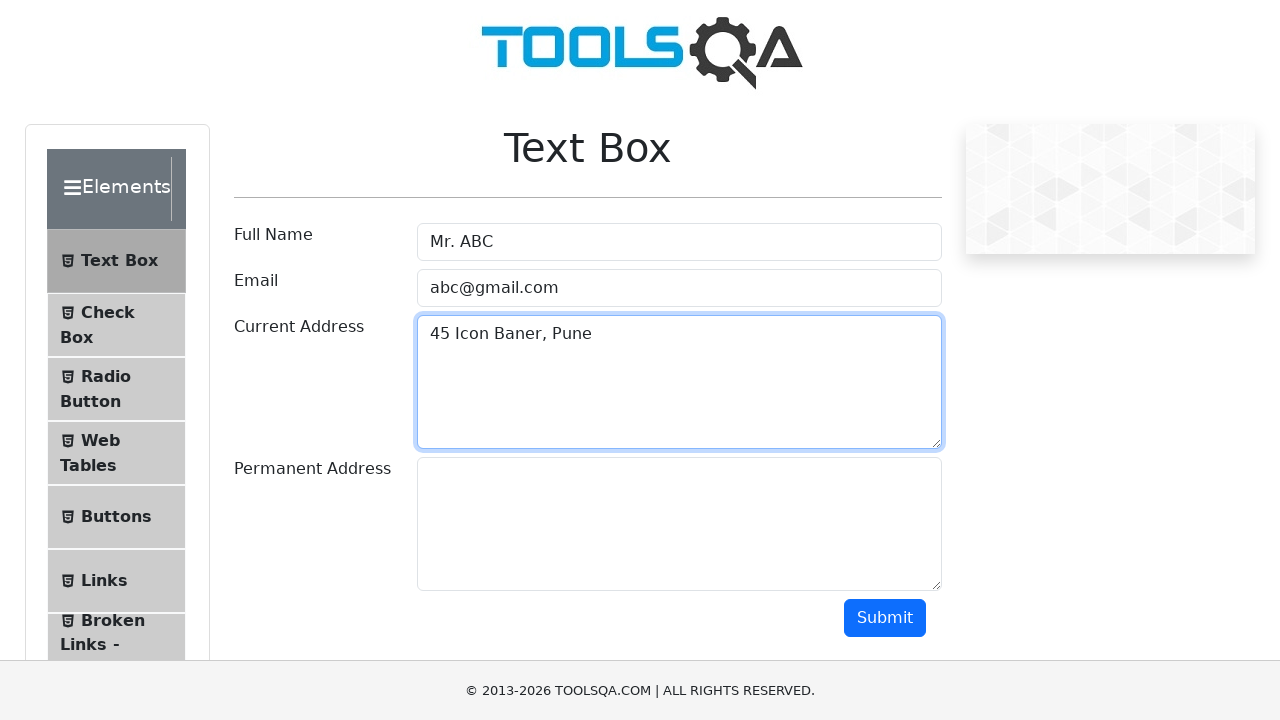

Selected all text in Current Address field using Ctrl+A
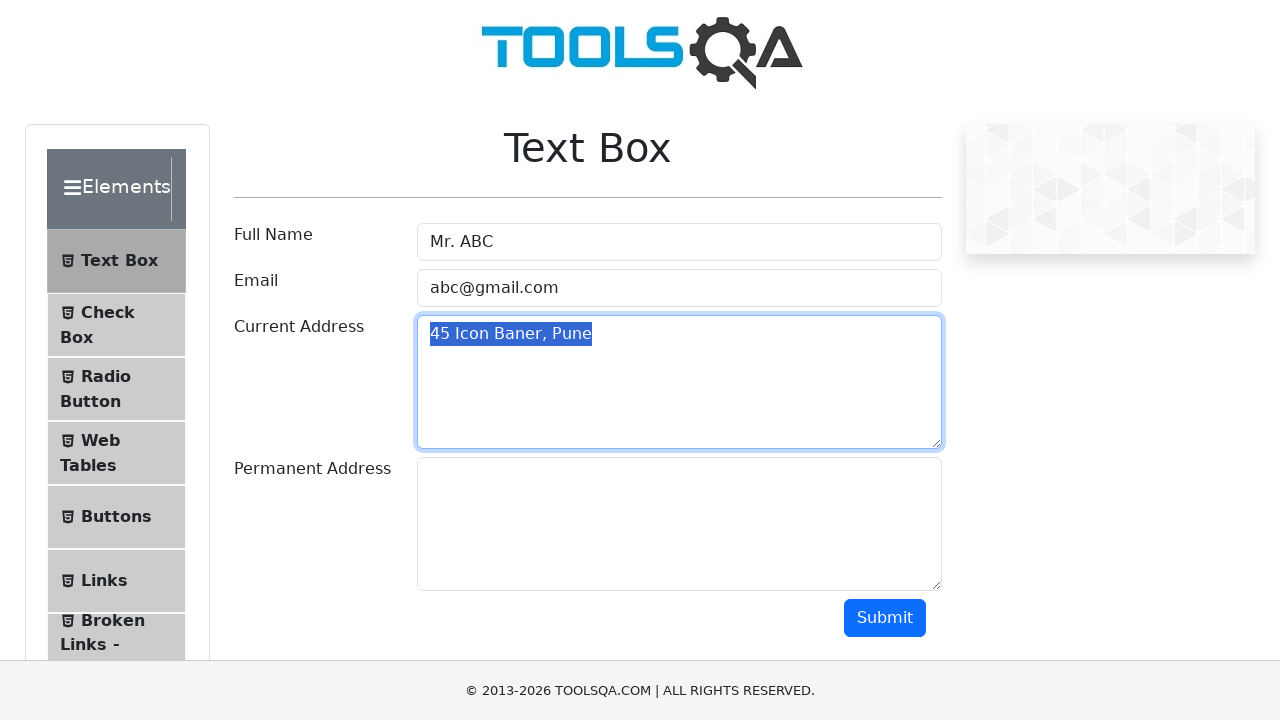

Copied selected text using Ctrl+C
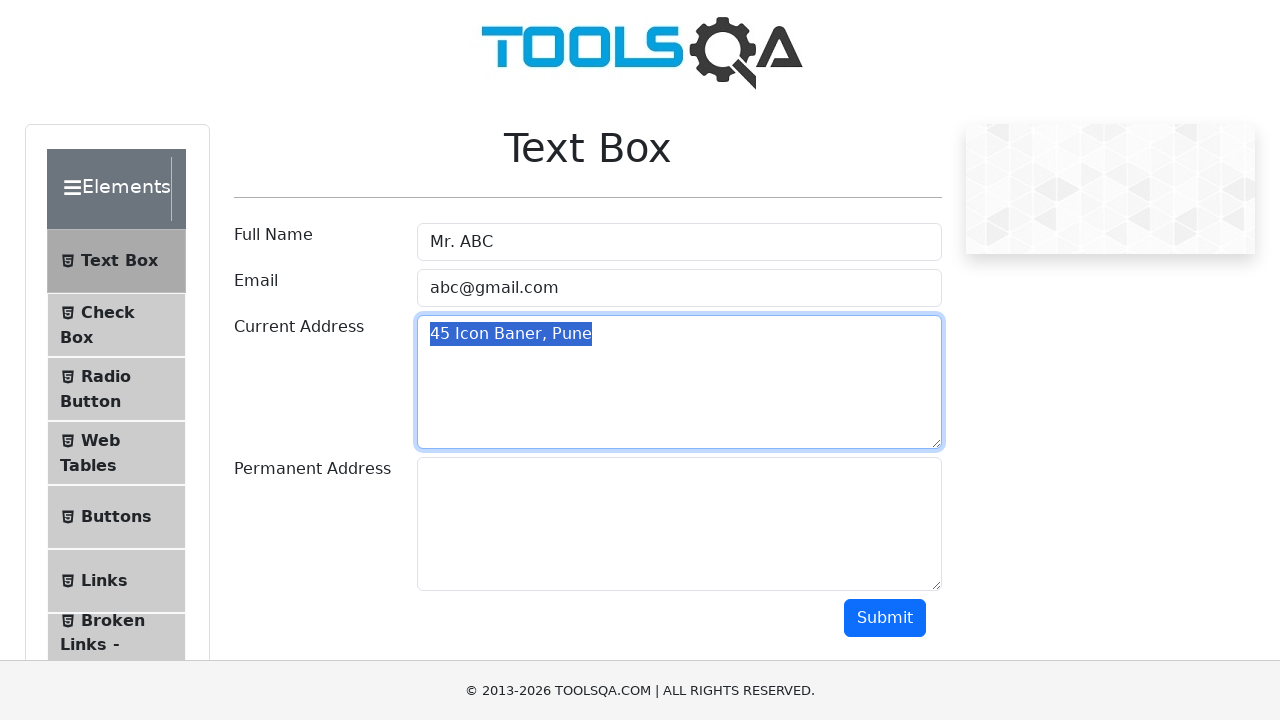

Pressed Tab to move focus to Permanent Address field
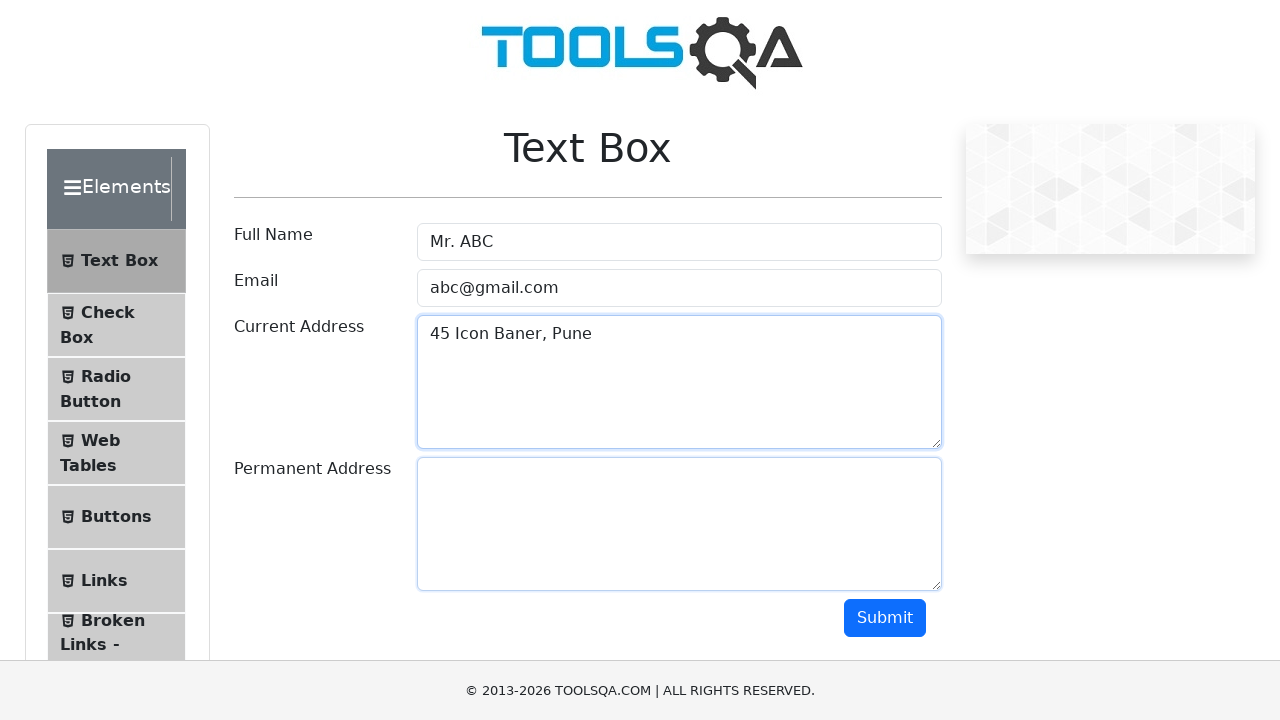

Pasted the copied address using Ctrl+V
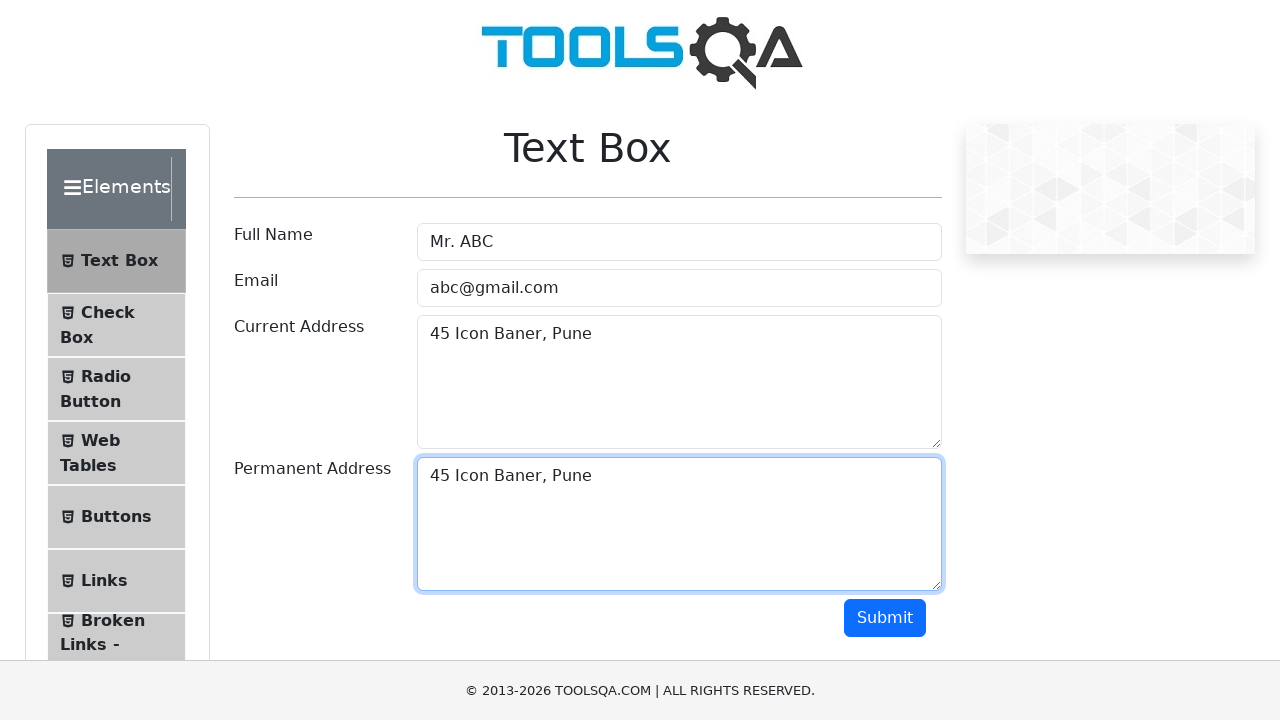

Retrieved value from Current Address field
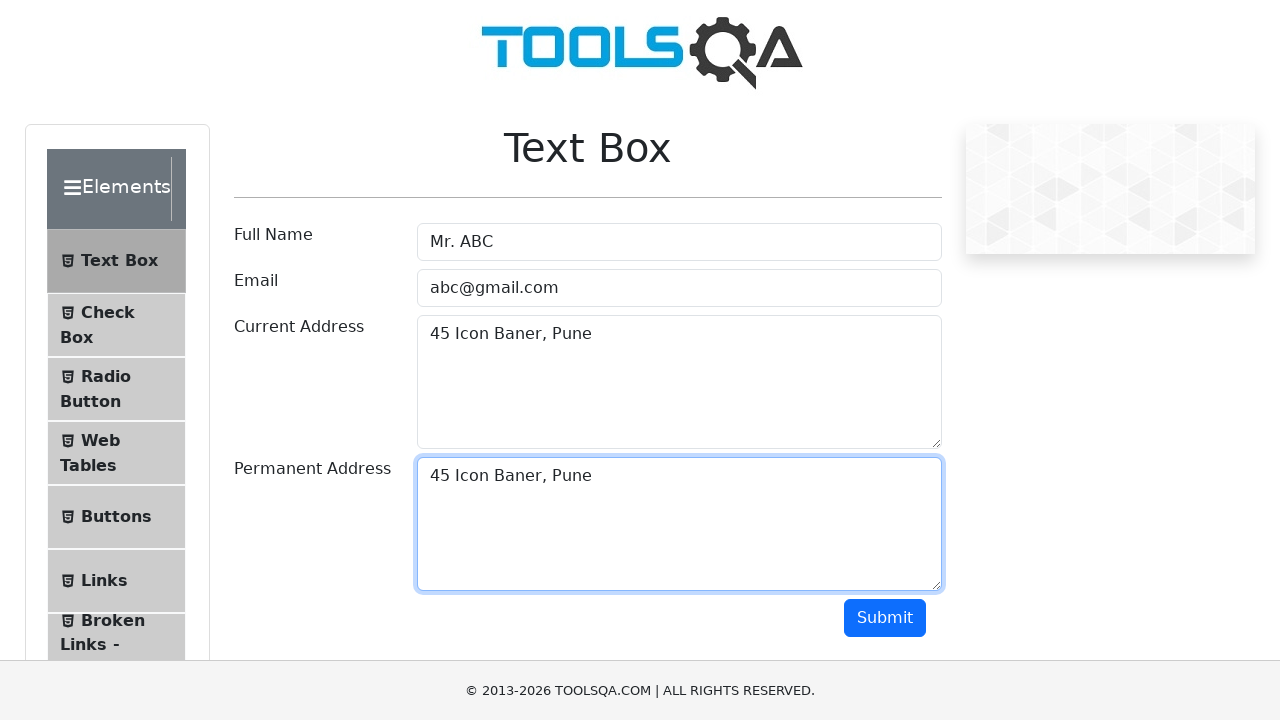

Retrieved value from Permanent Address field
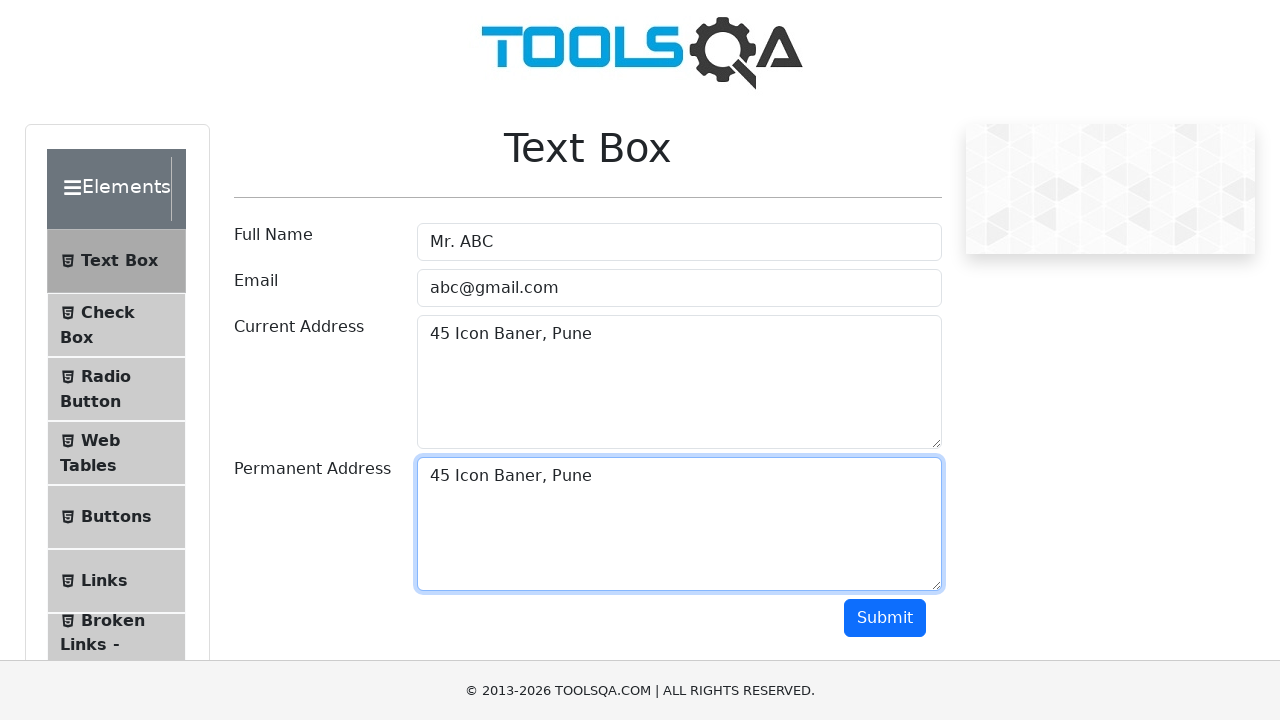

Verified that Current Address and Permanent Address match
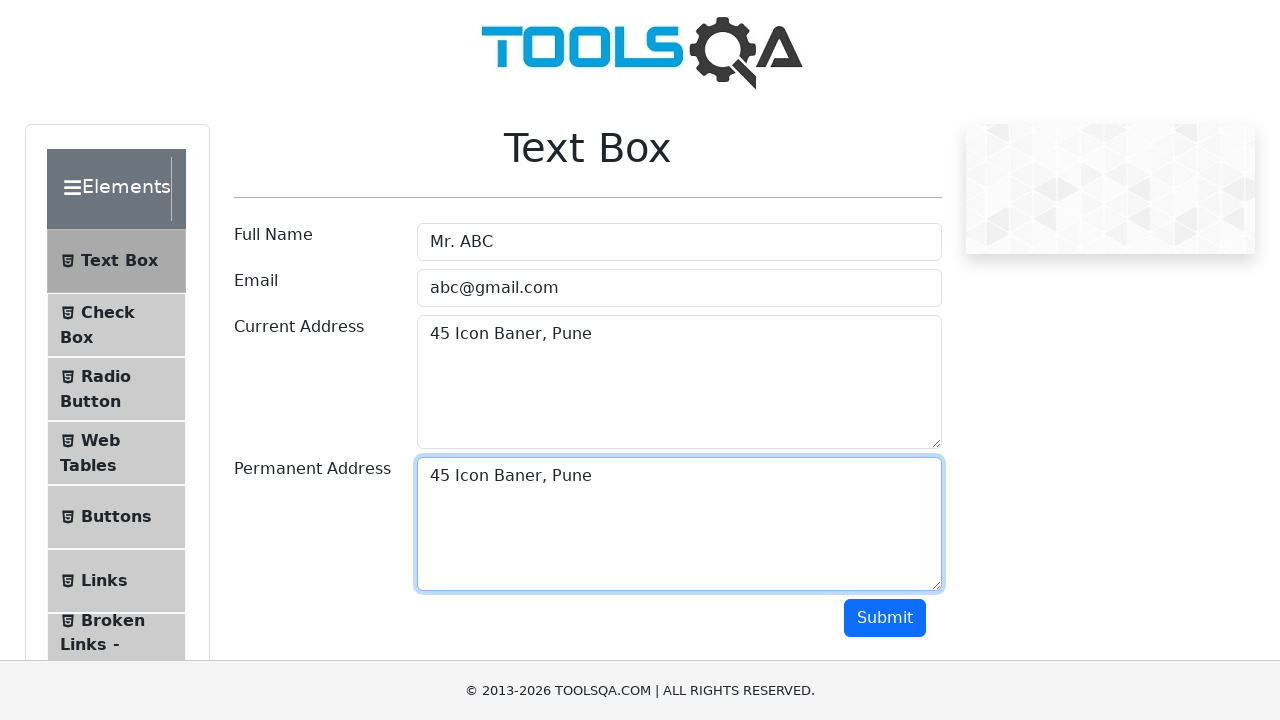

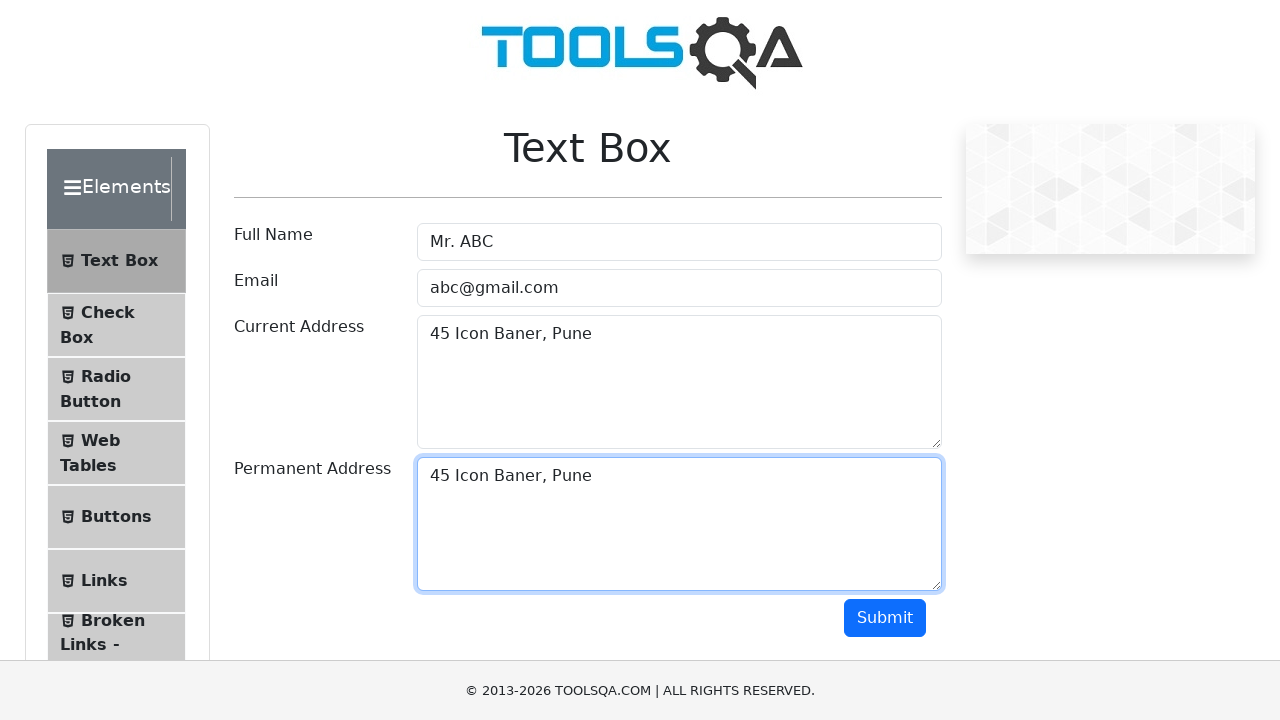